Tests the Forgot Password form by clicking the forgot password link and verifying the presence of form elements including title, description, username field, and buttons

Starting URL: https://opensource-demo.orangehrmlive.com/web/index.php/auth/login

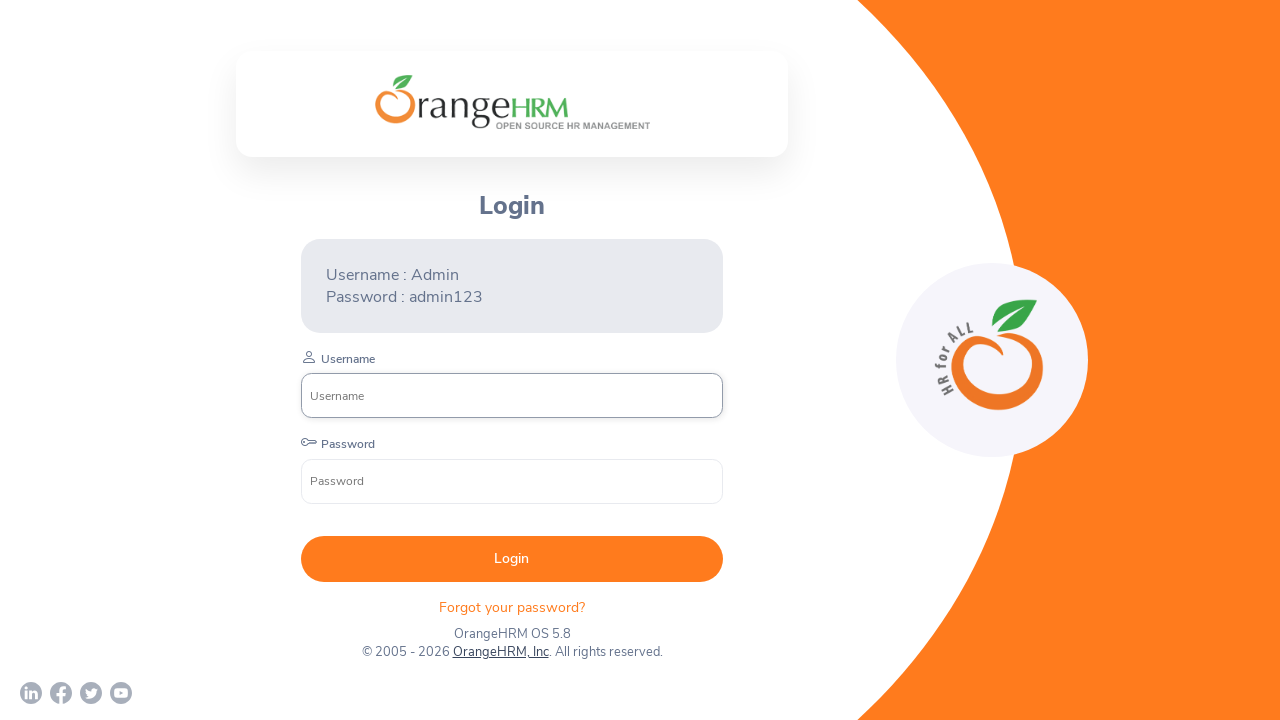

Clicked on Forgot Password link at (512, 607) on xpath=//div[@class='orangehrm-login-forgot']/p
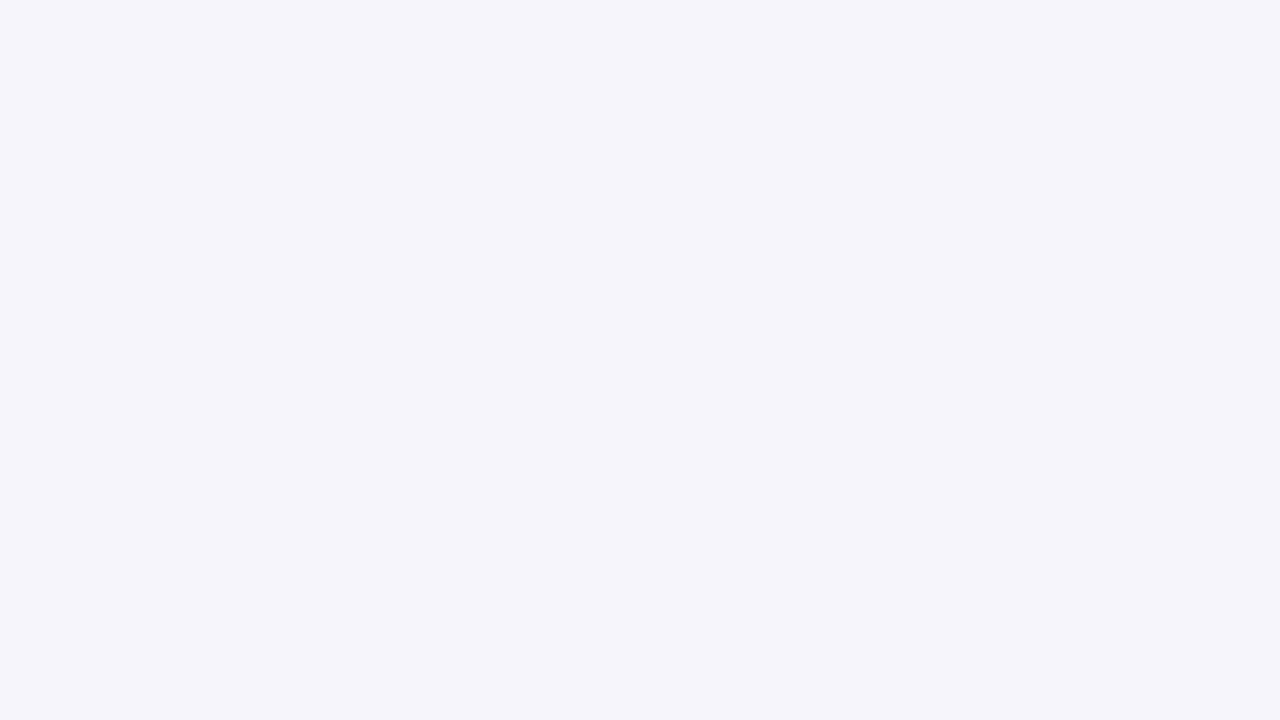

Password reset form loaded and URL navigated to requestPasswordResetCode
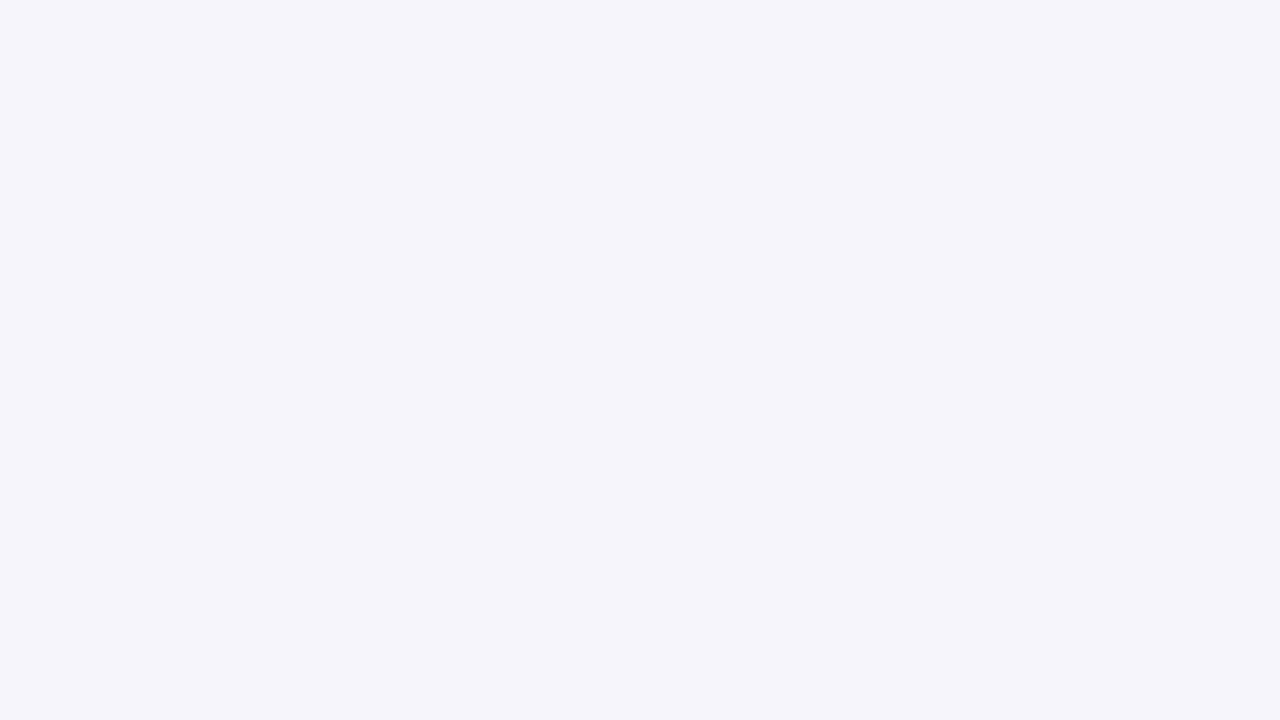

Form title element is visible
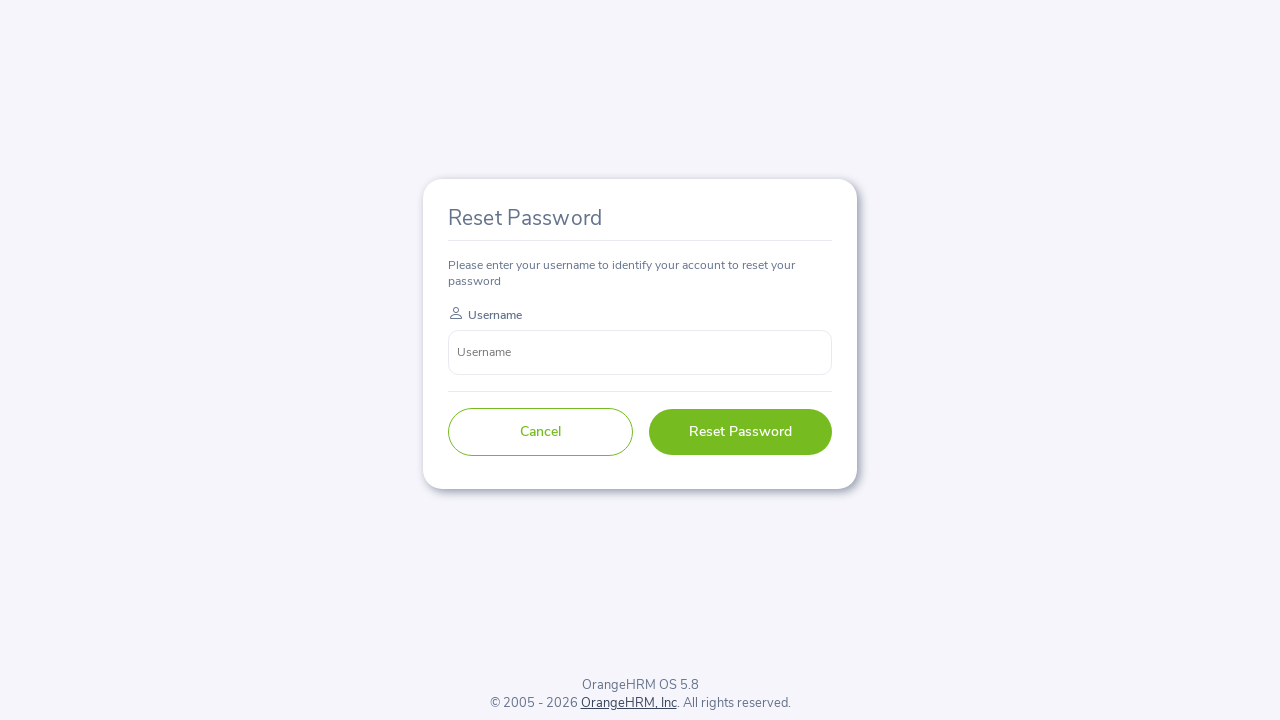

Cancel button is visible on the form
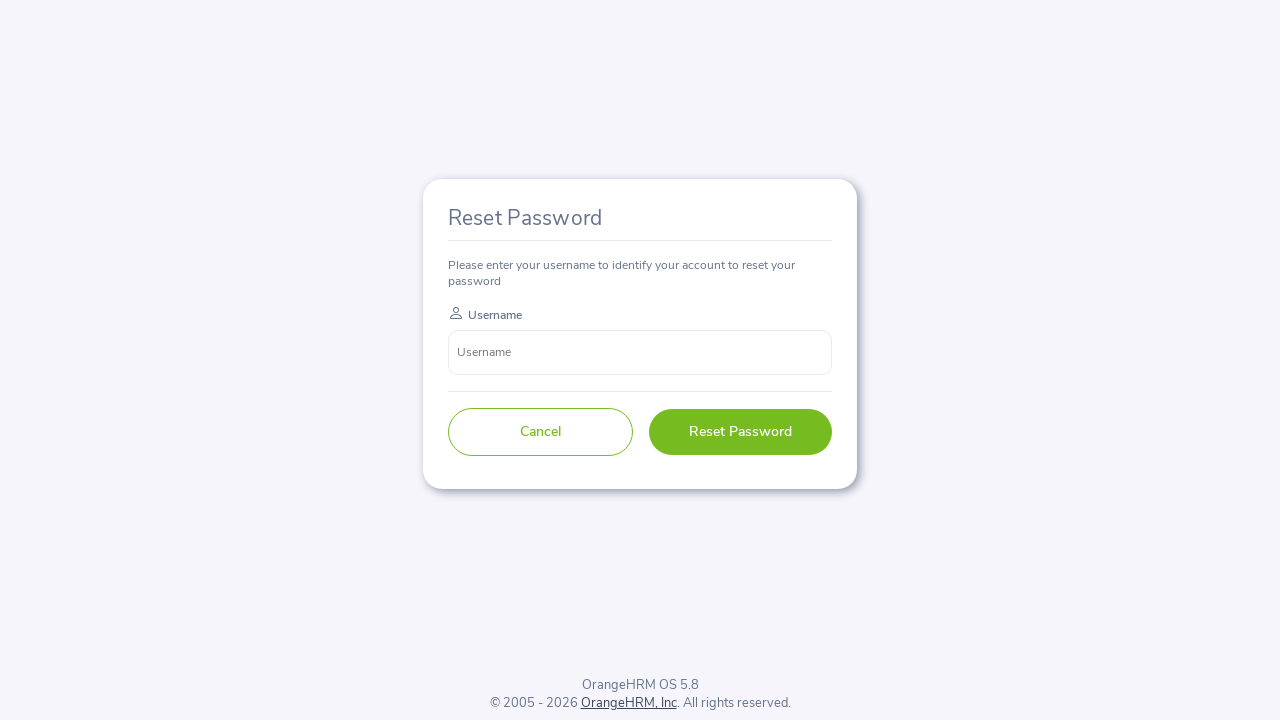

Reset Password button is visible on the form
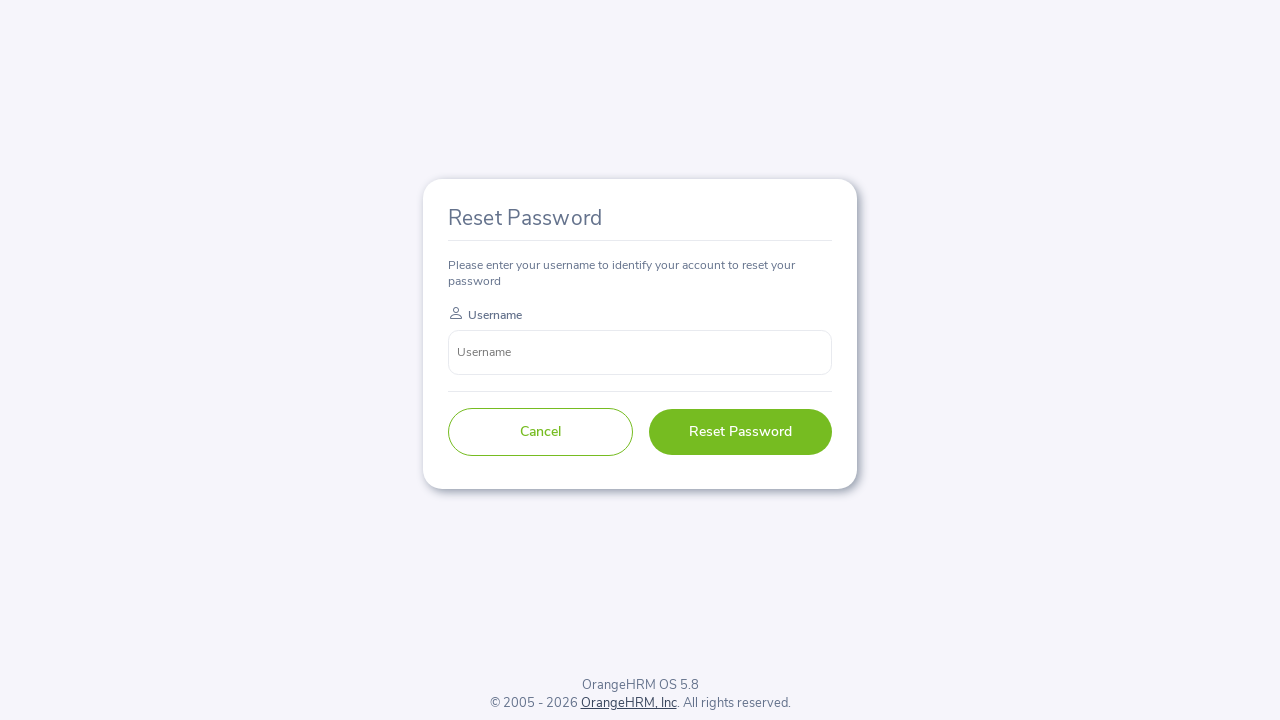

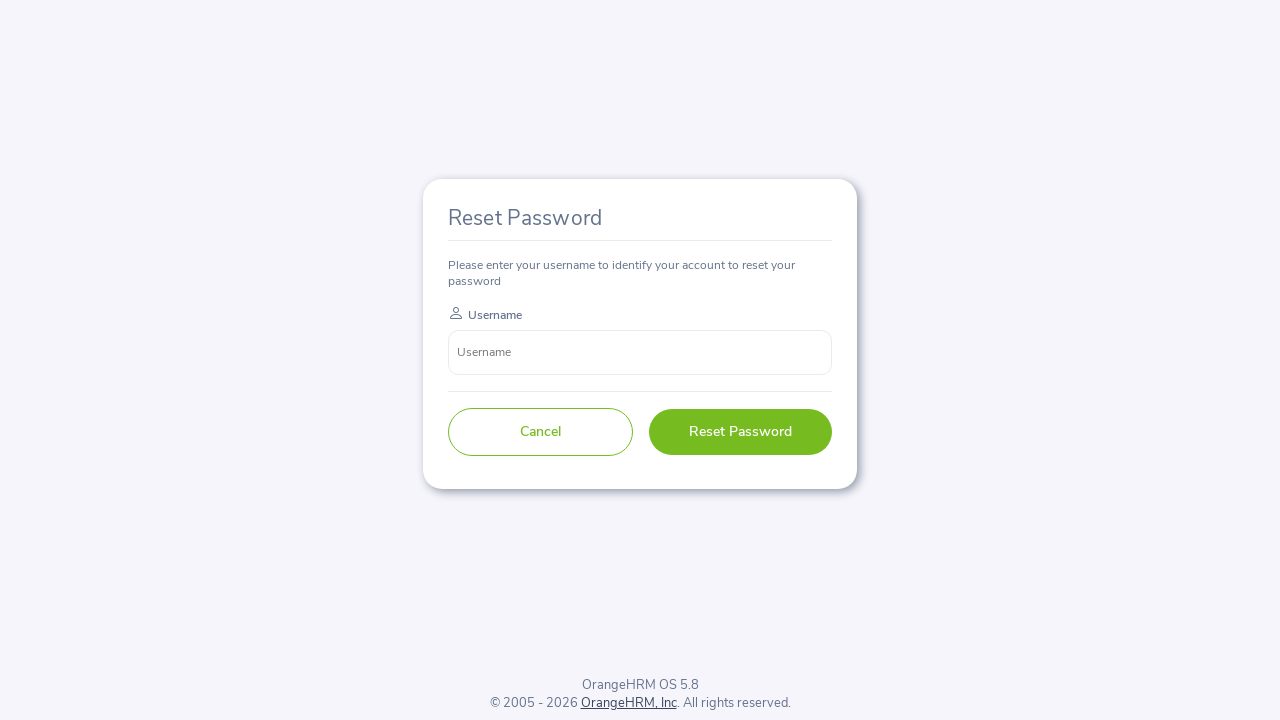